Tests navigation through HKTVMall search results by waiting for products to load and clicking through pagination to the next page.

Starting URL: https://www.hktvmall.com/hktv/zh/search_a?keyword=%E5%8F%A3%E7%BD%A9&bannerCategory=AA32250000000

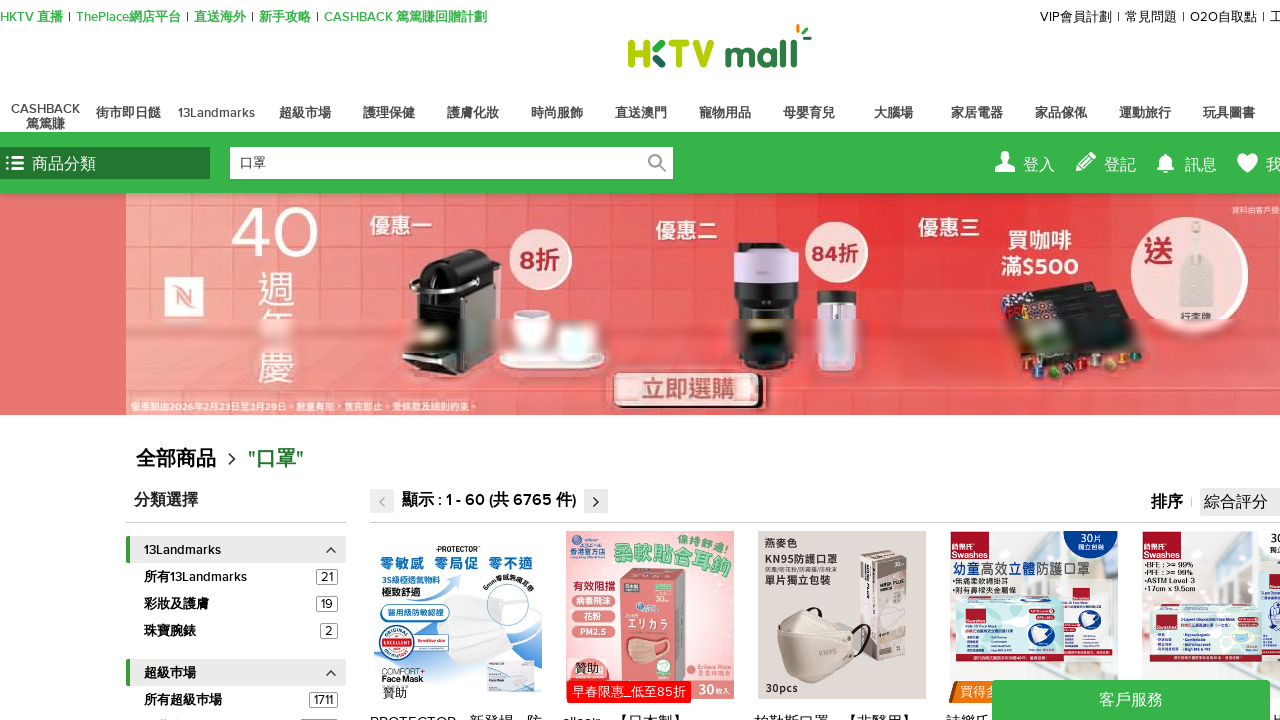

Waited for product listings to load with .brand-product-name selector
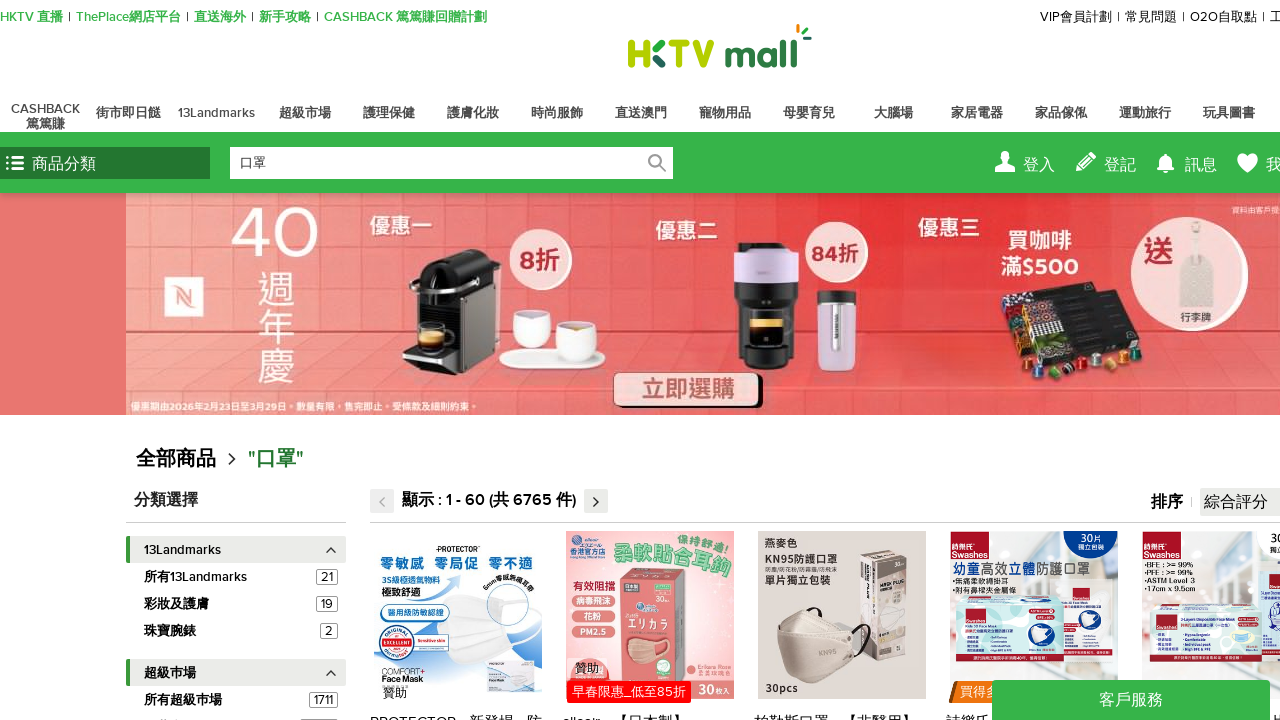

Waited for product wrapper elements to be visible
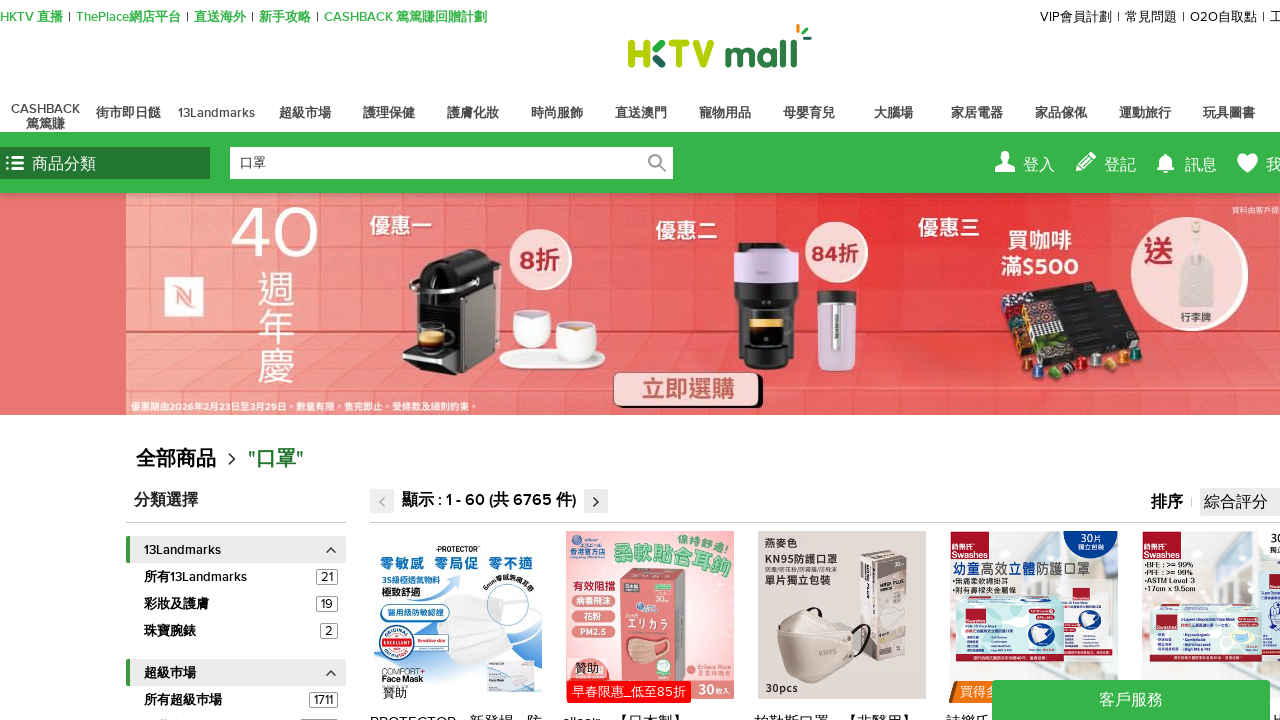

Located the next page button element
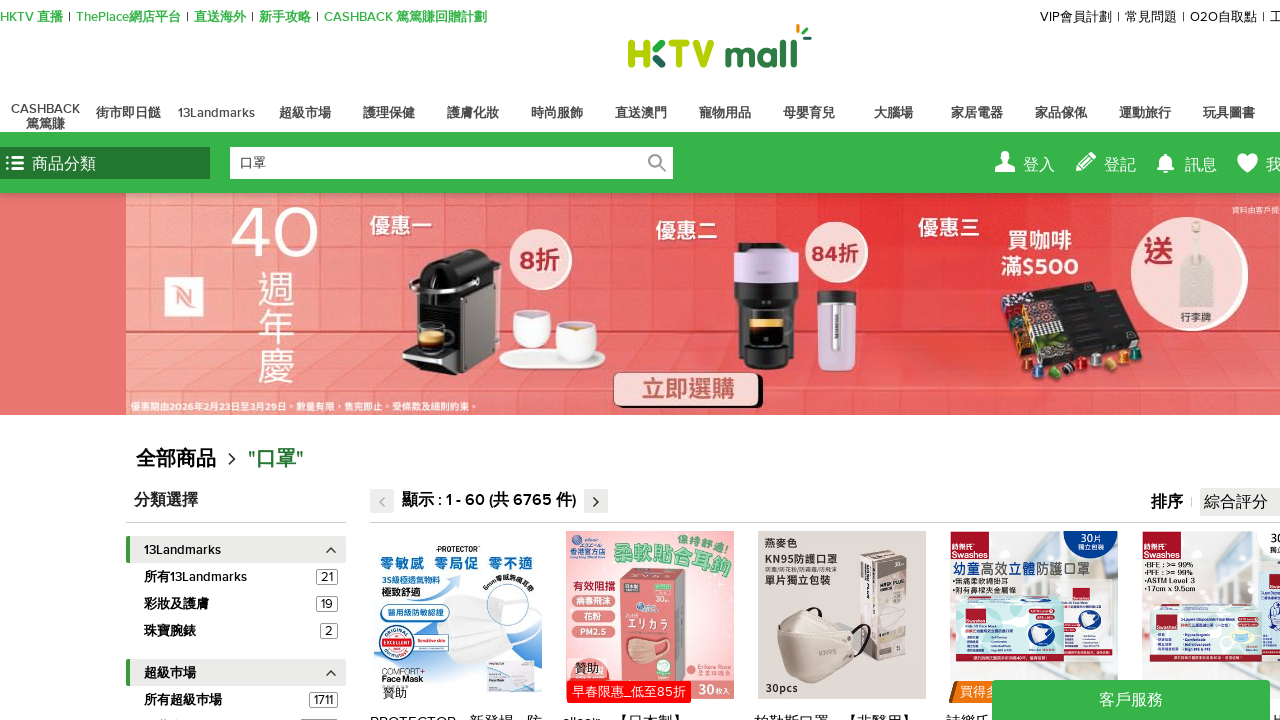

Next page button is visible
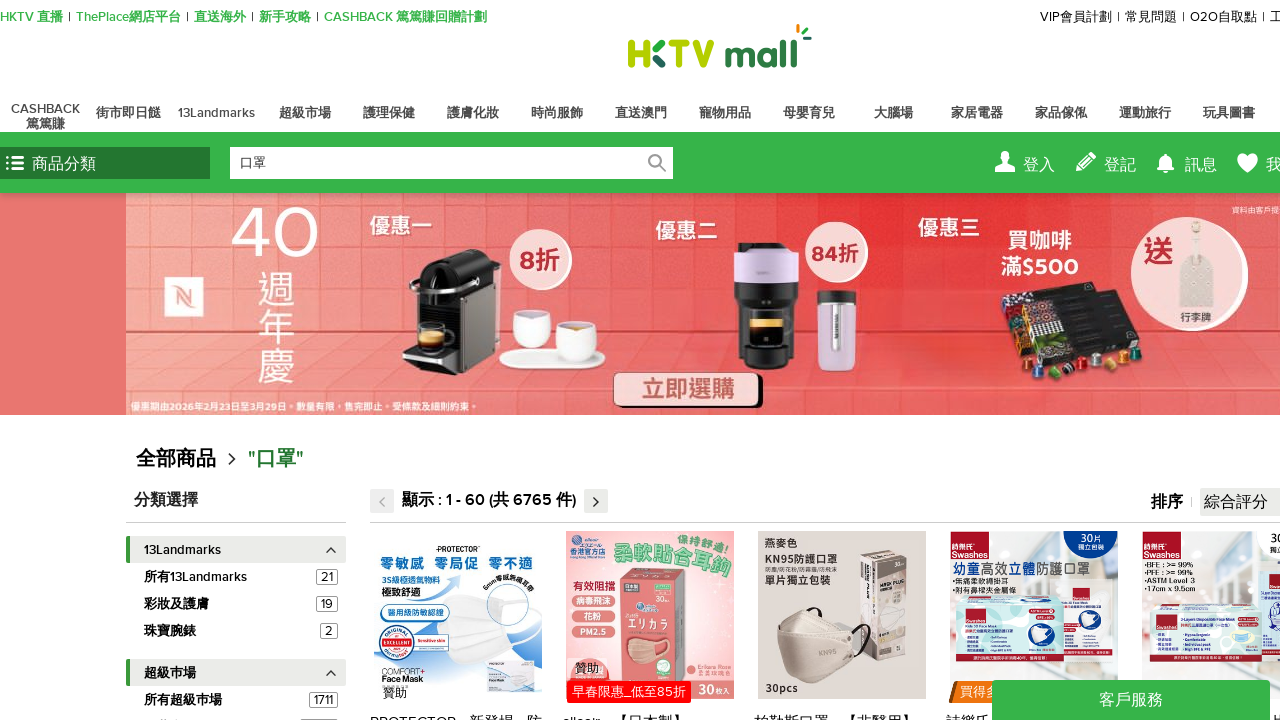

Scrolled next page button into view if needed
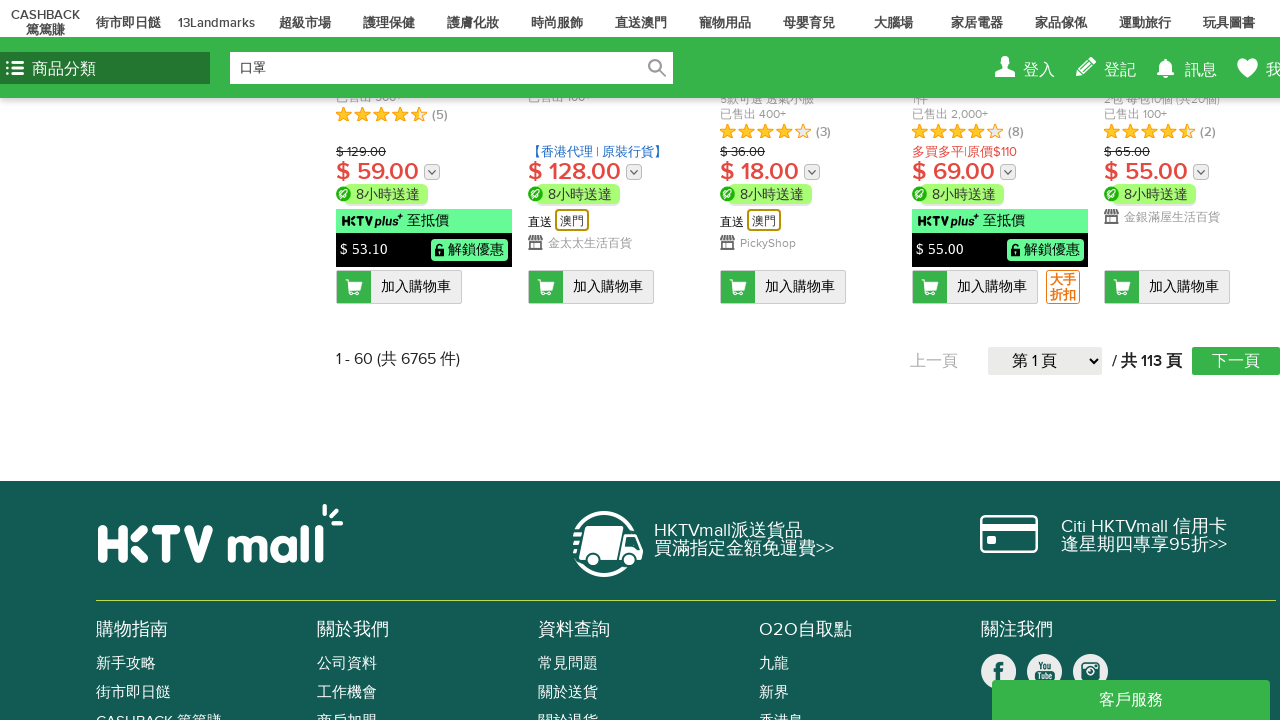

Clicked the next page button to navigate to next page of search results at (1236, 361) on #paginationMenu_nextBtn
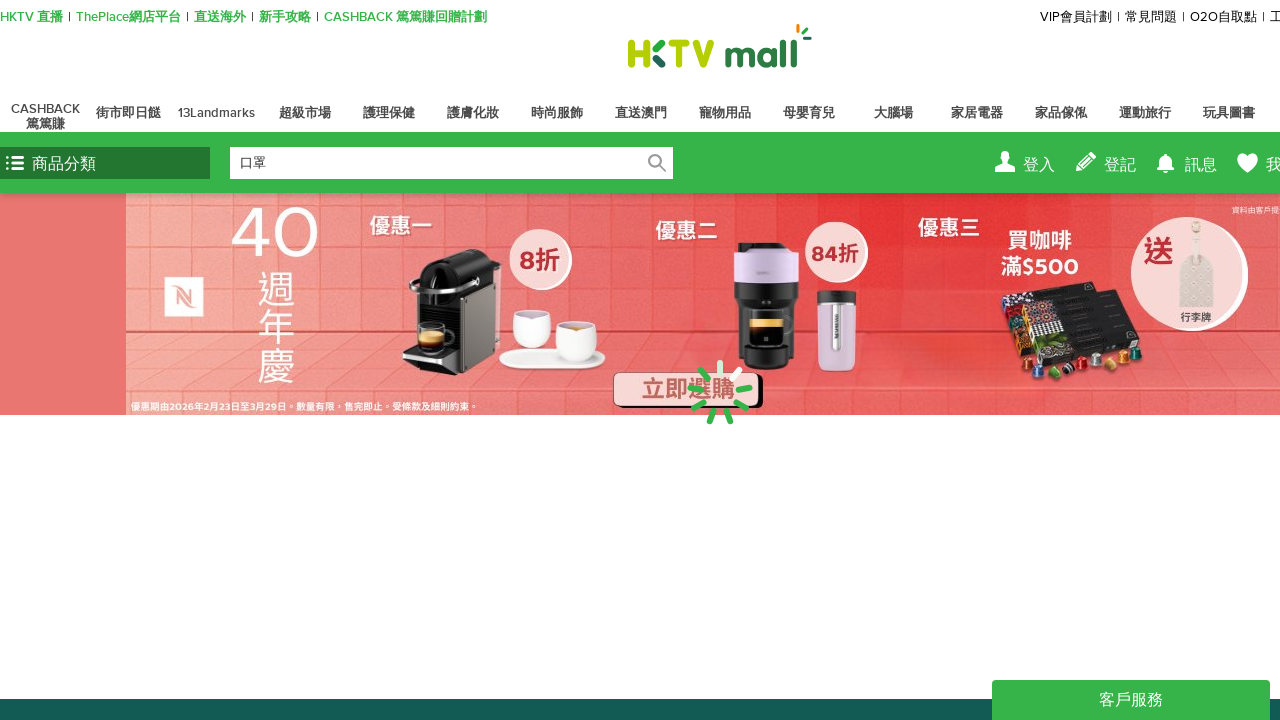

Waited for next page of products to load
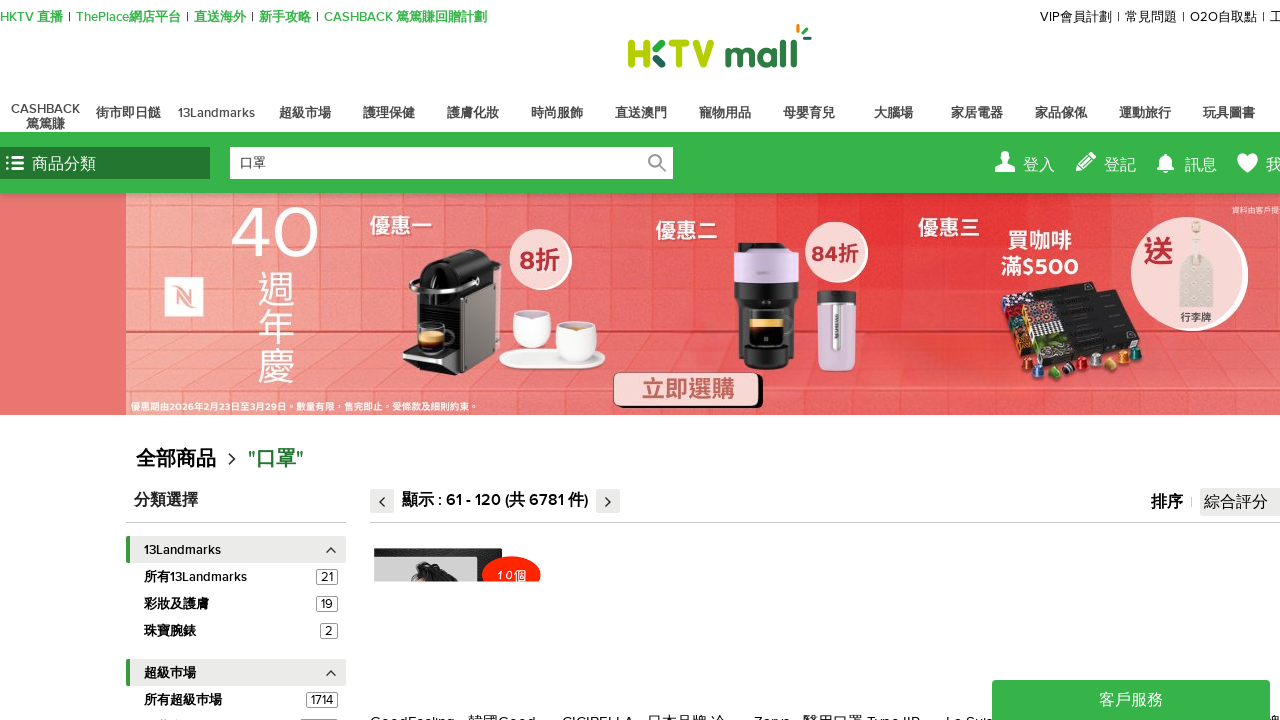

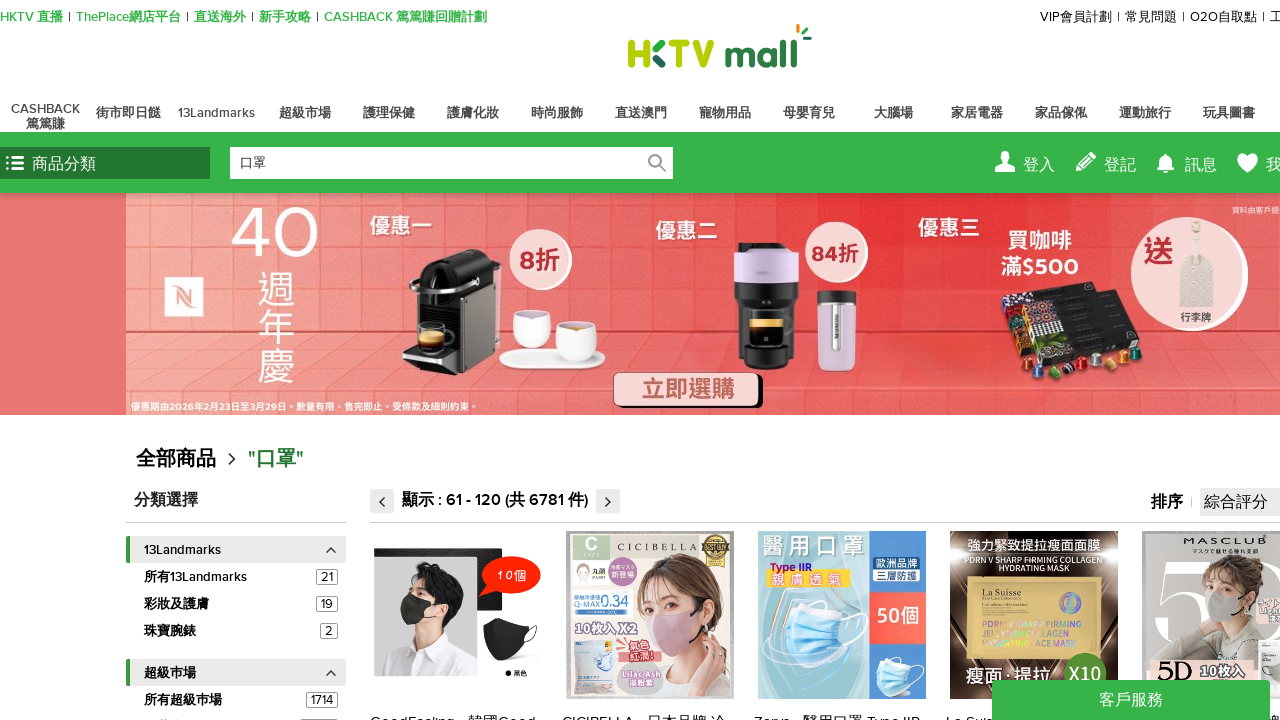